Navigates to the ACE Engineering Academy homepage and clicks on the About link

Starting URL: https://www.aceenggacademy.com

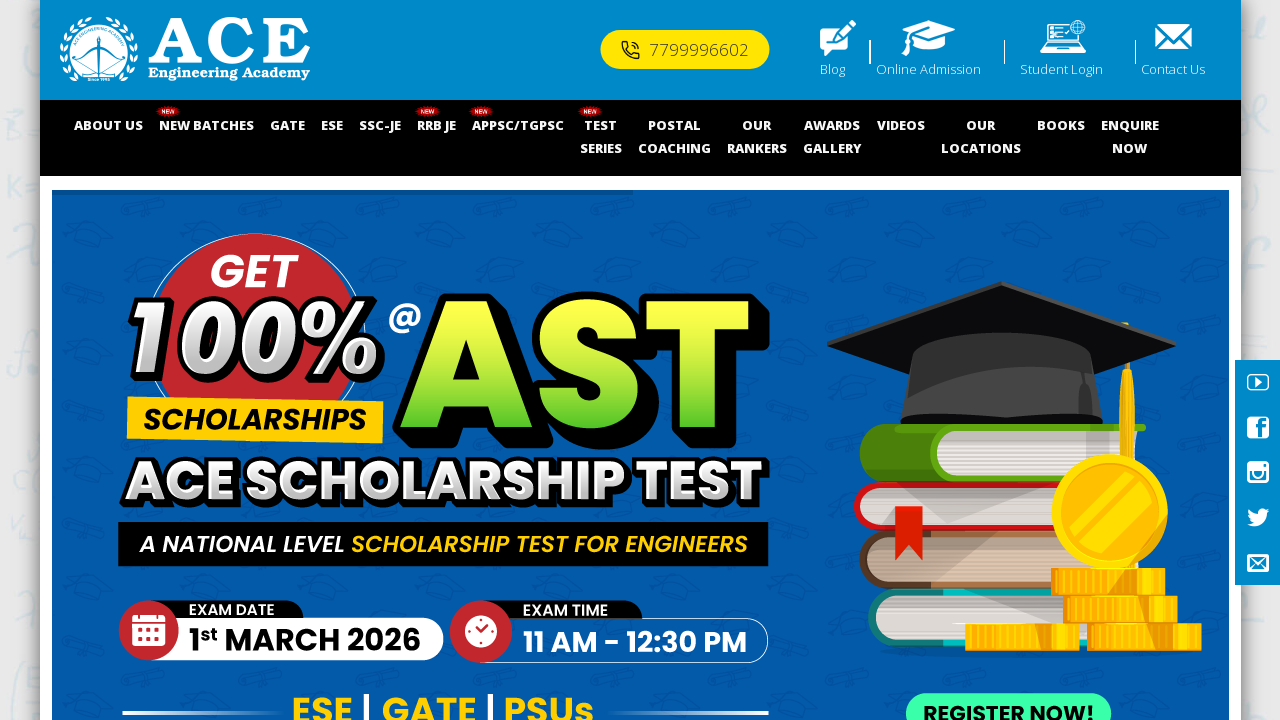

Navigated to ACE Engineering Academy homepage
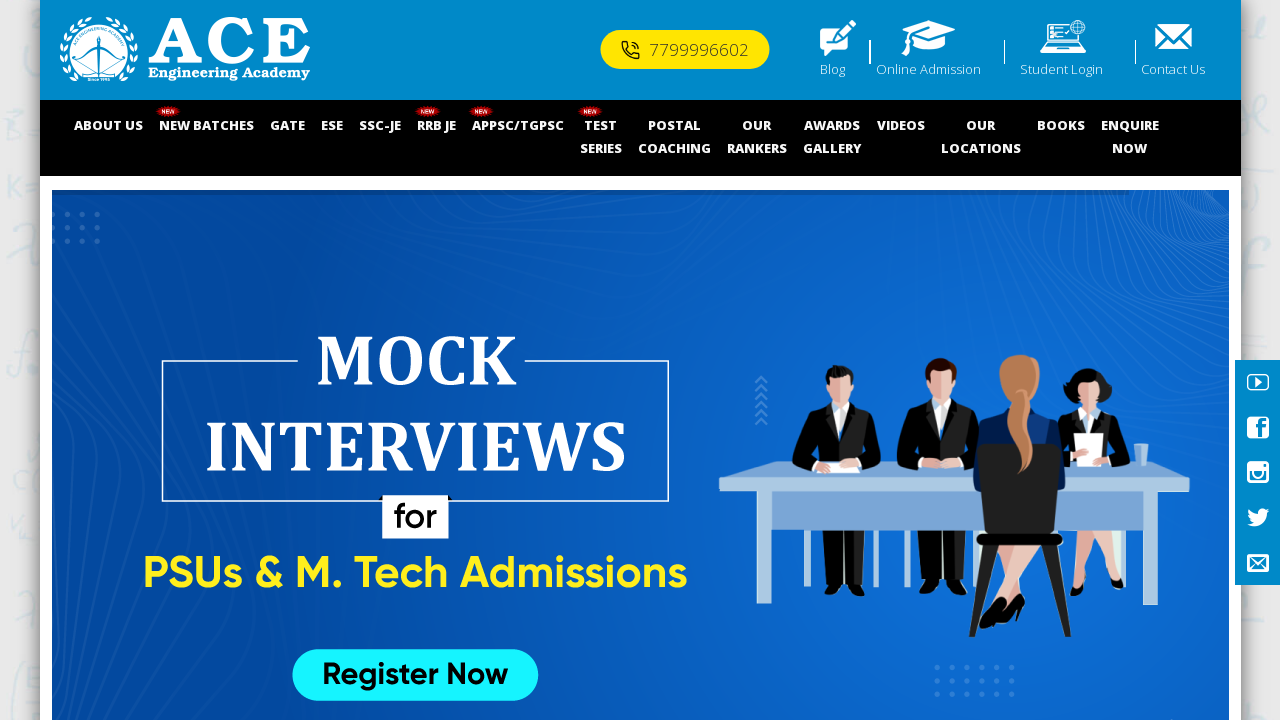

Clicked on About link at (108, 126) on text=ABOUT
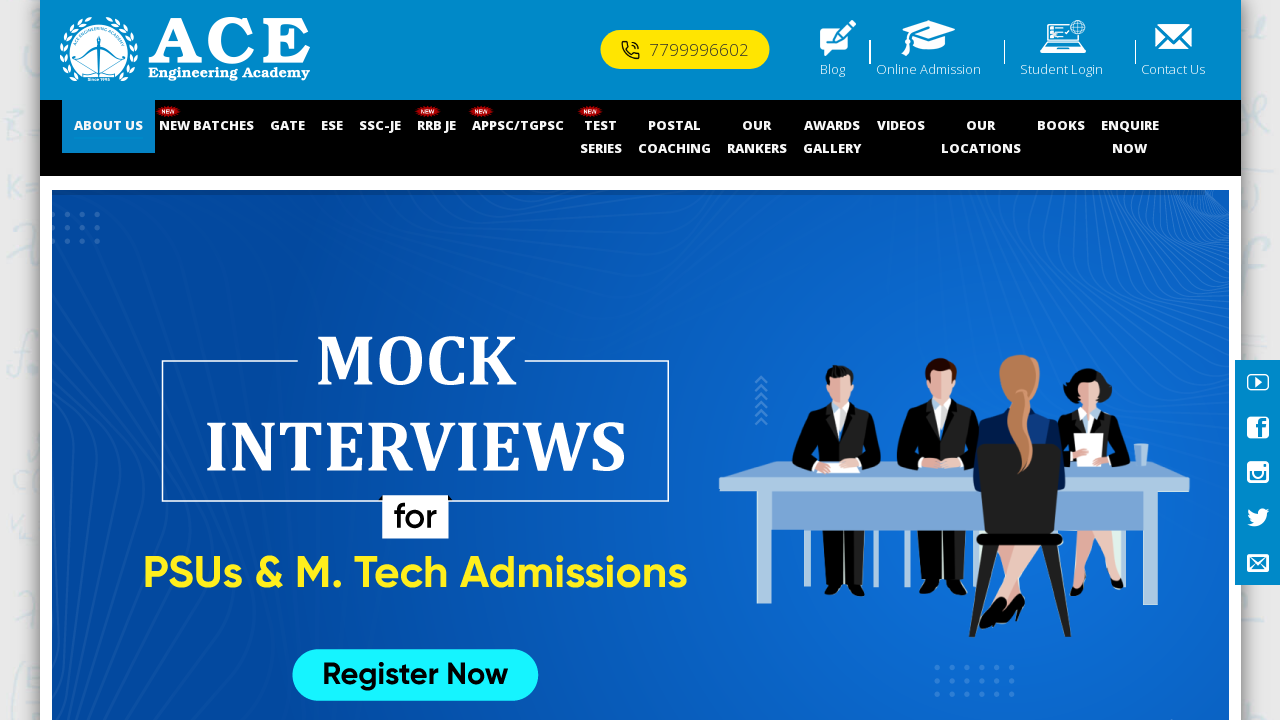

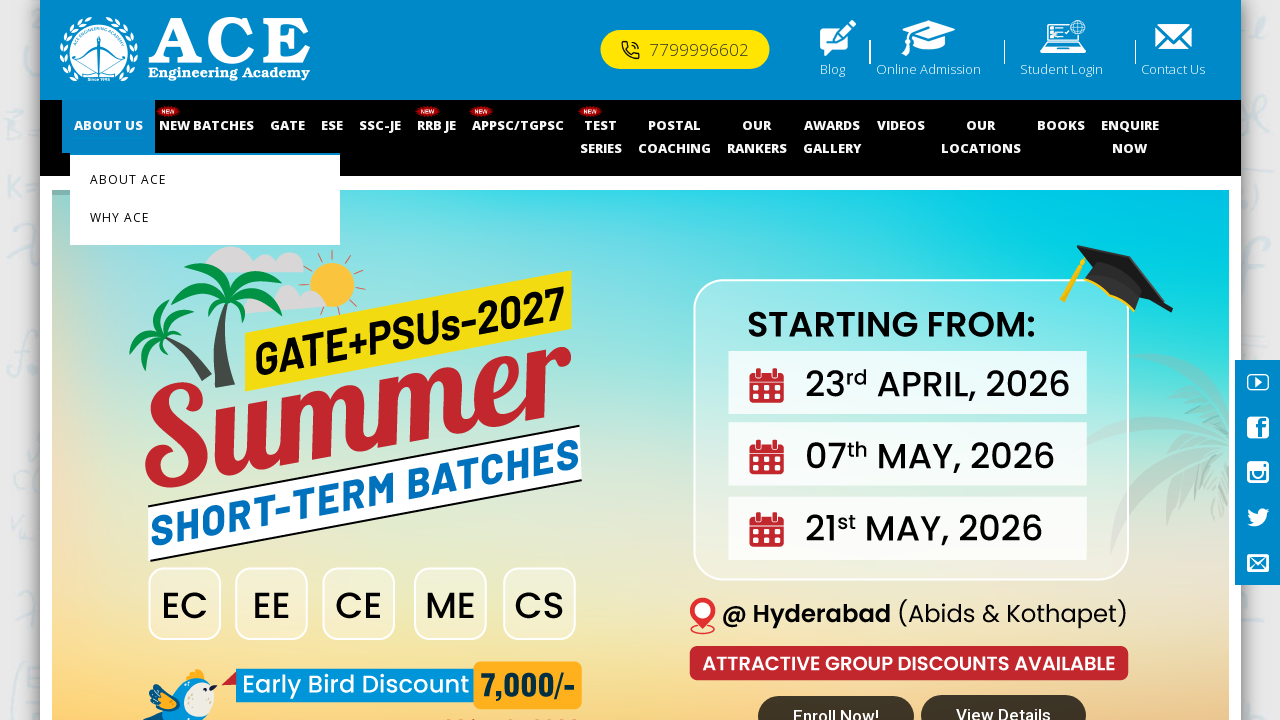